Tests right-click context menu functionality by performing a right-click on a button, selecting an option from the context menu, and accepting an alert

Starting URL: https://swisnl.github.io/jQuery-contextMenu/demo.html

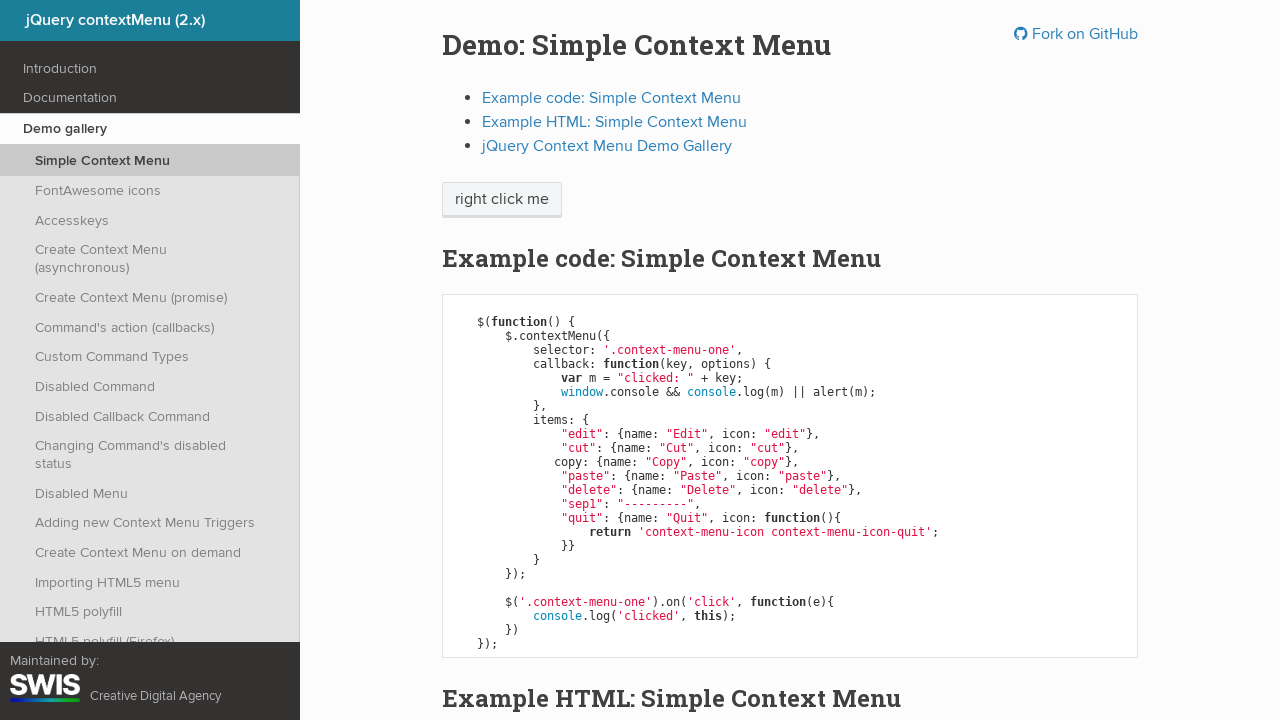

Located button element for right-click
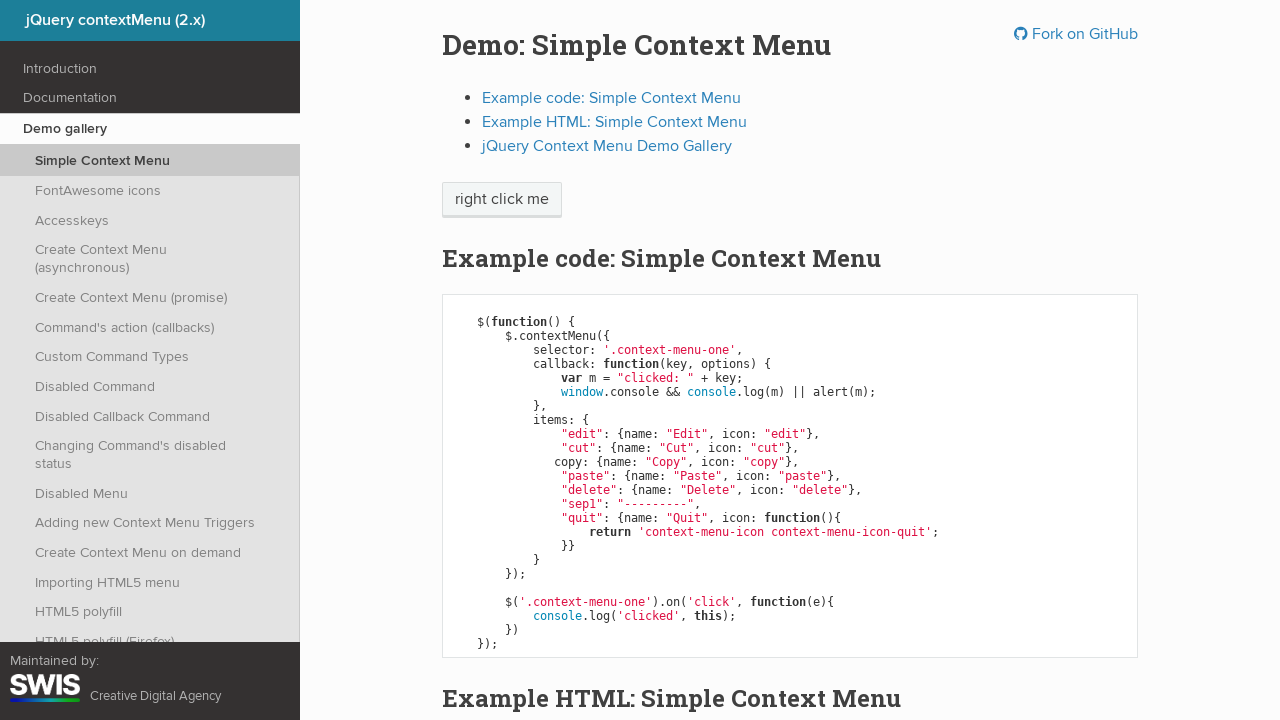

Performed right-click on button to open context menu at (502, 200) on xpath=/html/body/div/section/div/div/div/p/span
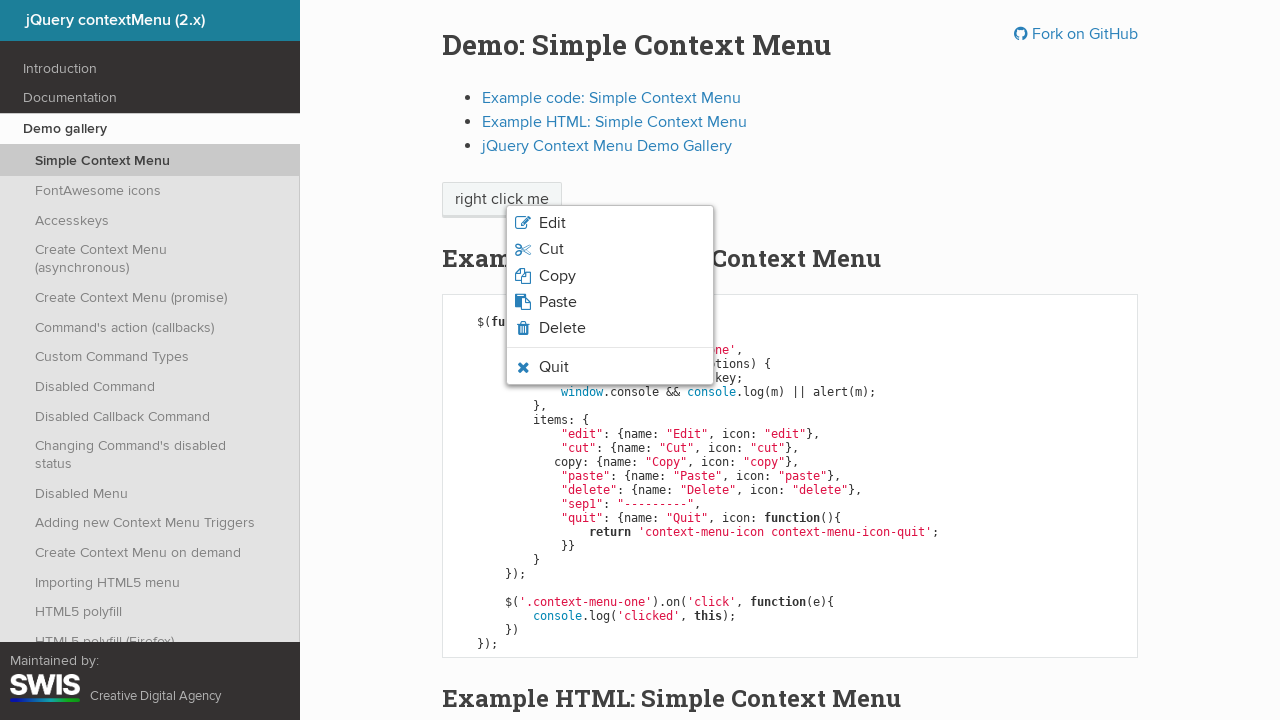

Selected third option from context menu at (557, 276) on xpath=/html/body/ul/li[3]/span
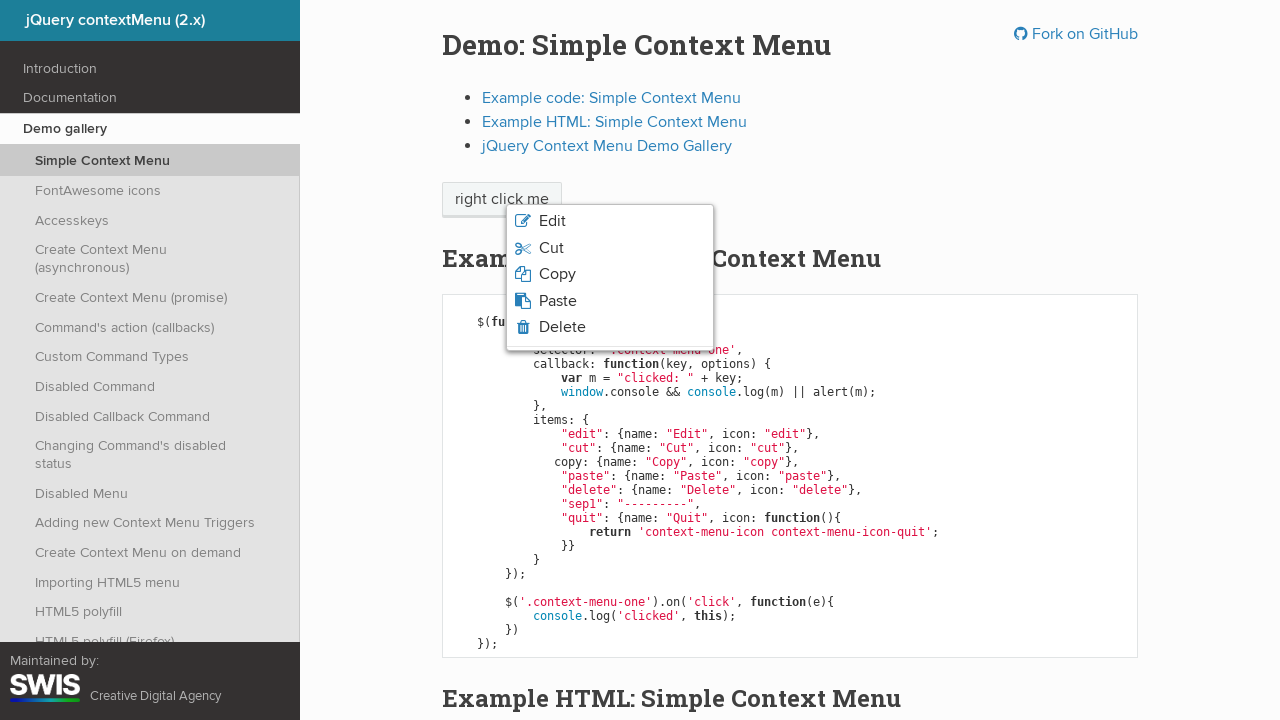

Accepted alert dialog
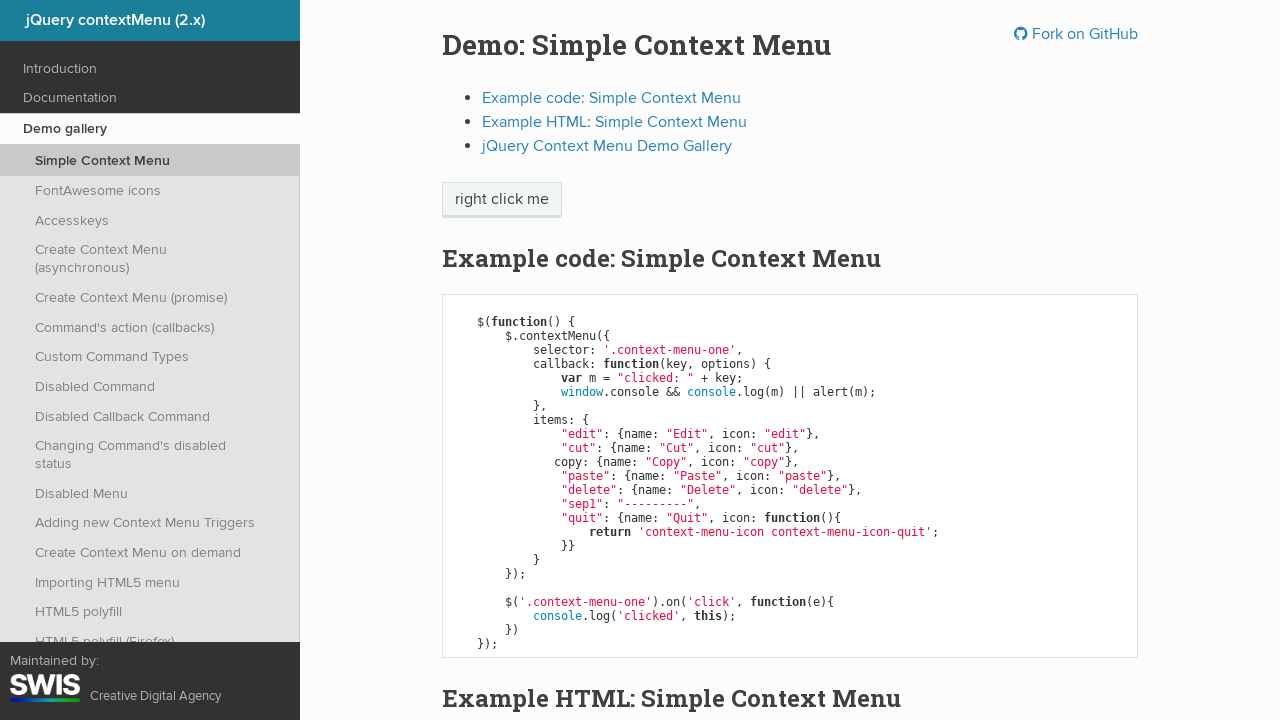

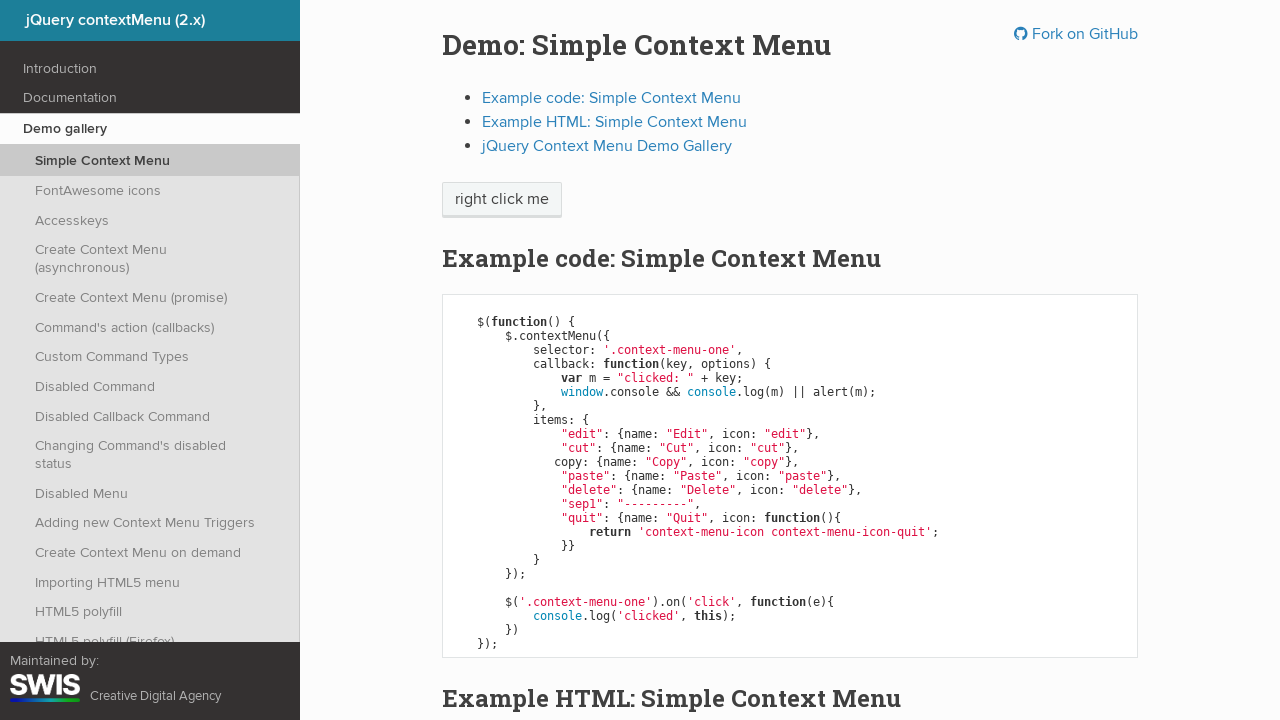